Tests multi-level menu navigation by hovering over menu items to reveal submenus and selecting an option from the nested submenu

Starting URL: https://demoqa.com/menu/

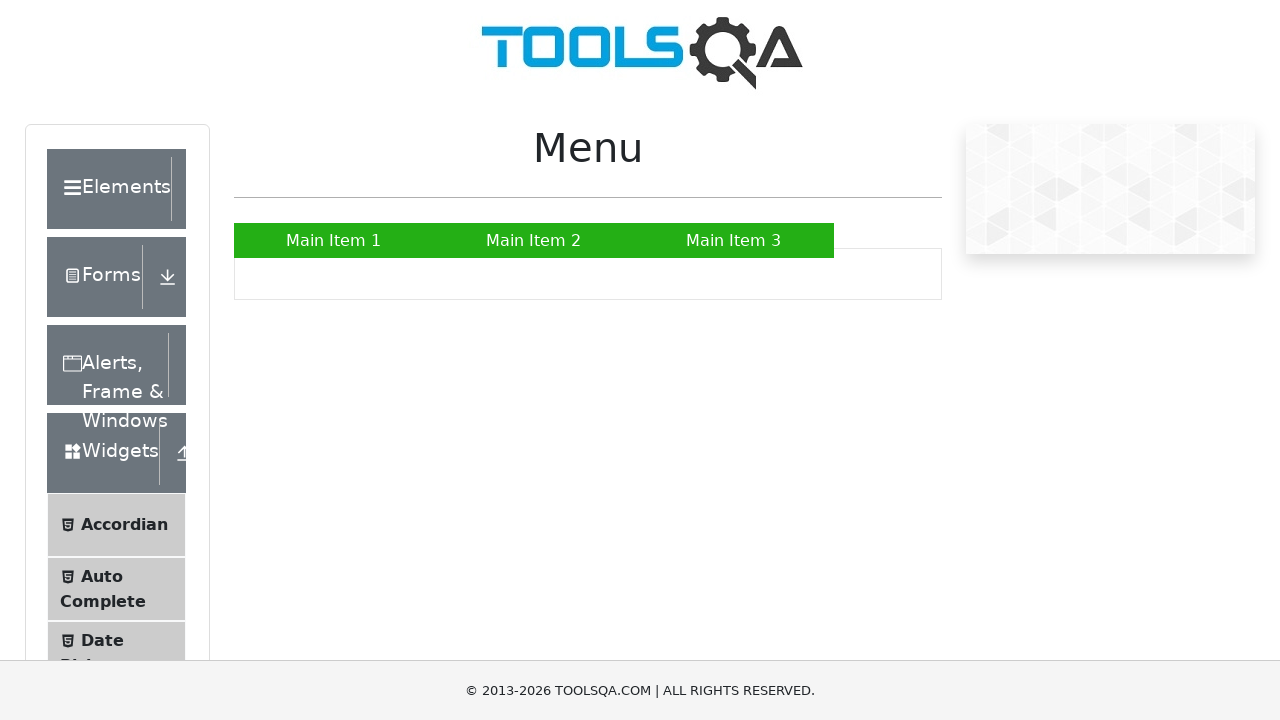

Hovered over 'Main Item 2' menu option to reveal submenu at (534, 240) on xpath=.//a[contains(text(),'Main Item 2')]
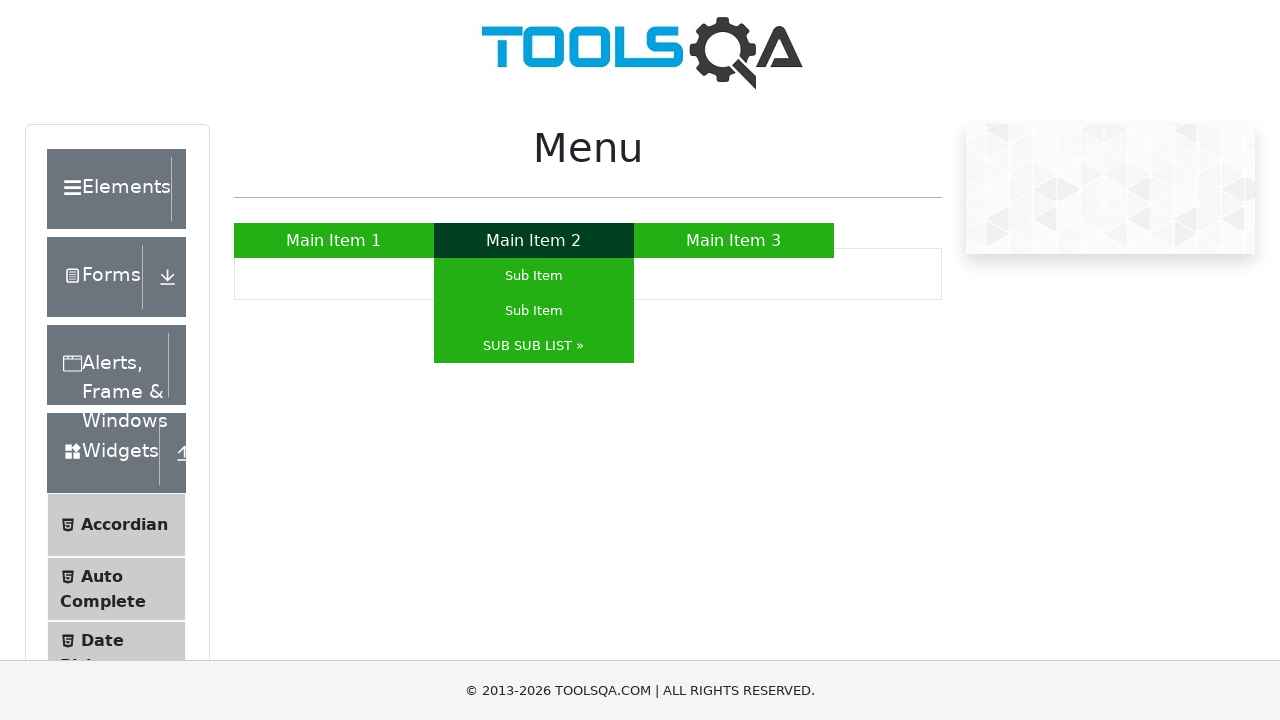

Waited for submenu to appear after hovering over Main Item 2
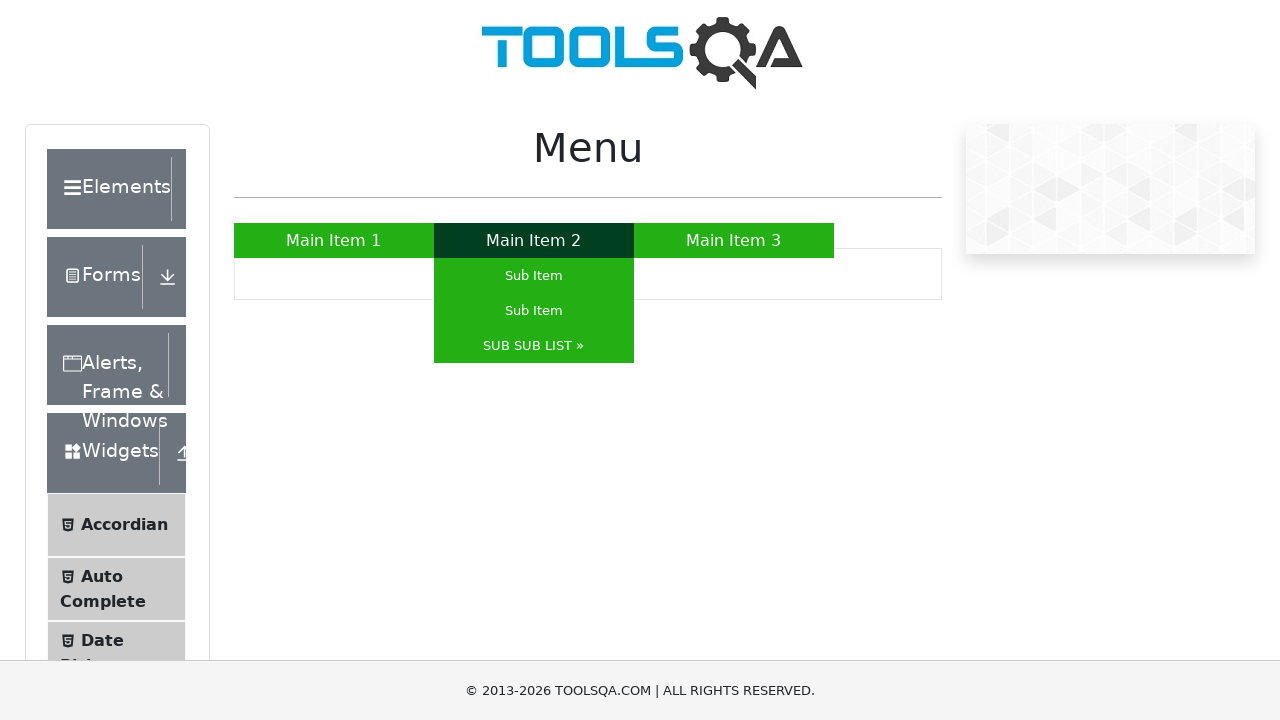

Hovered over 'SUB SUB LIST »' submenu option to reveal nested submenu at (534, 346) on xpath=.//a[contains(text(),'SUB SUB LIST »')]
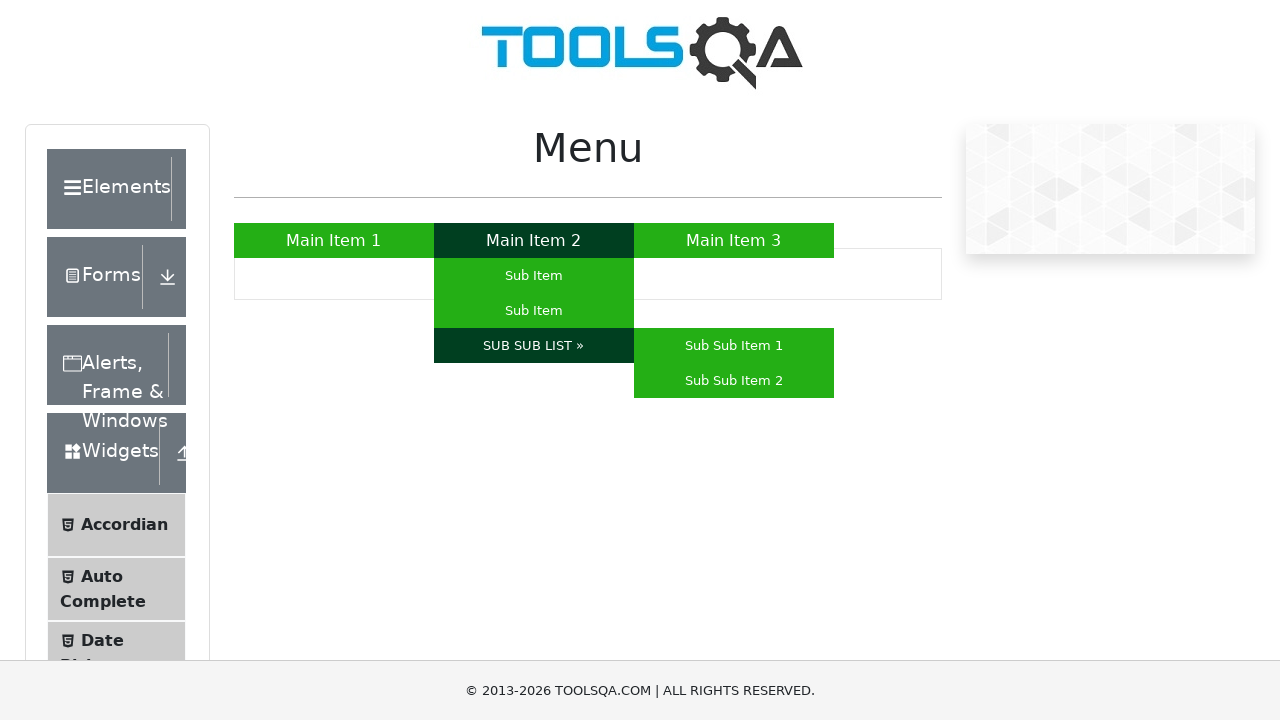

Waited for nested submenu to appear after hovering over SUB SUB LIST
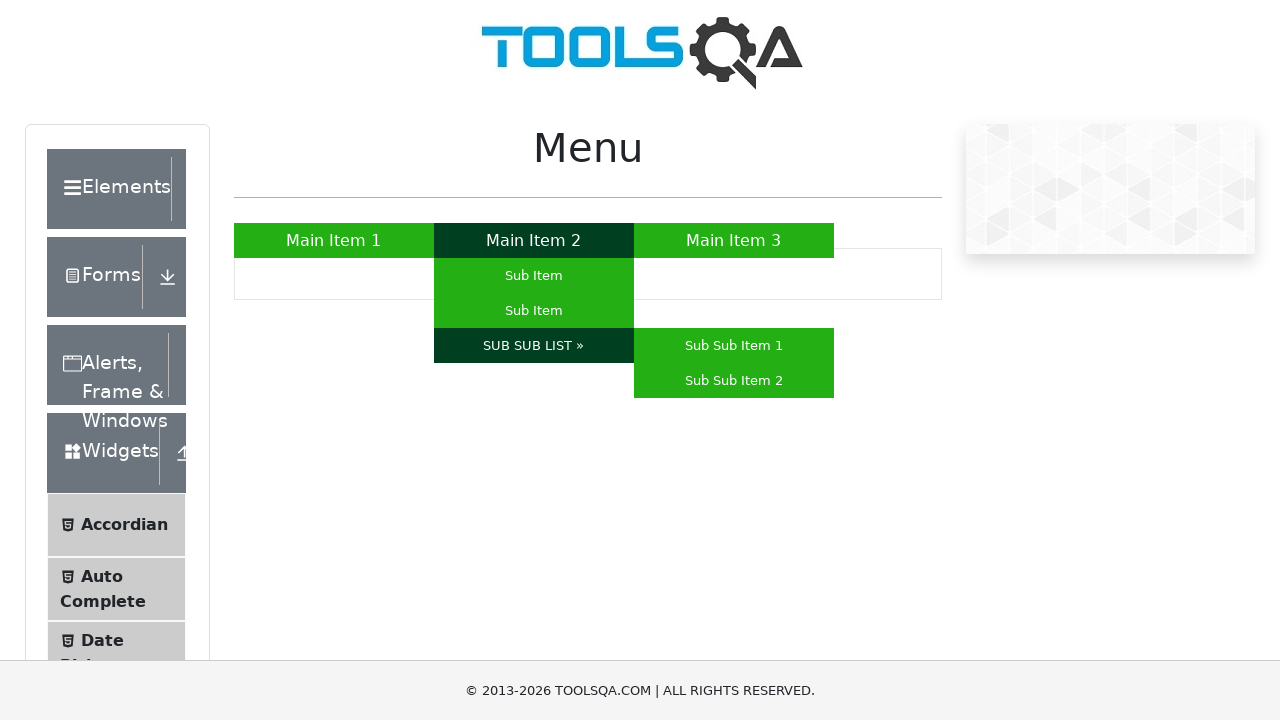

Clicked on 'Sub Sub Item 1' from the nested submenu at (734, 346) on xpath=.//a[contains(text(),'Sub Sub Item 1')] >> nth=0
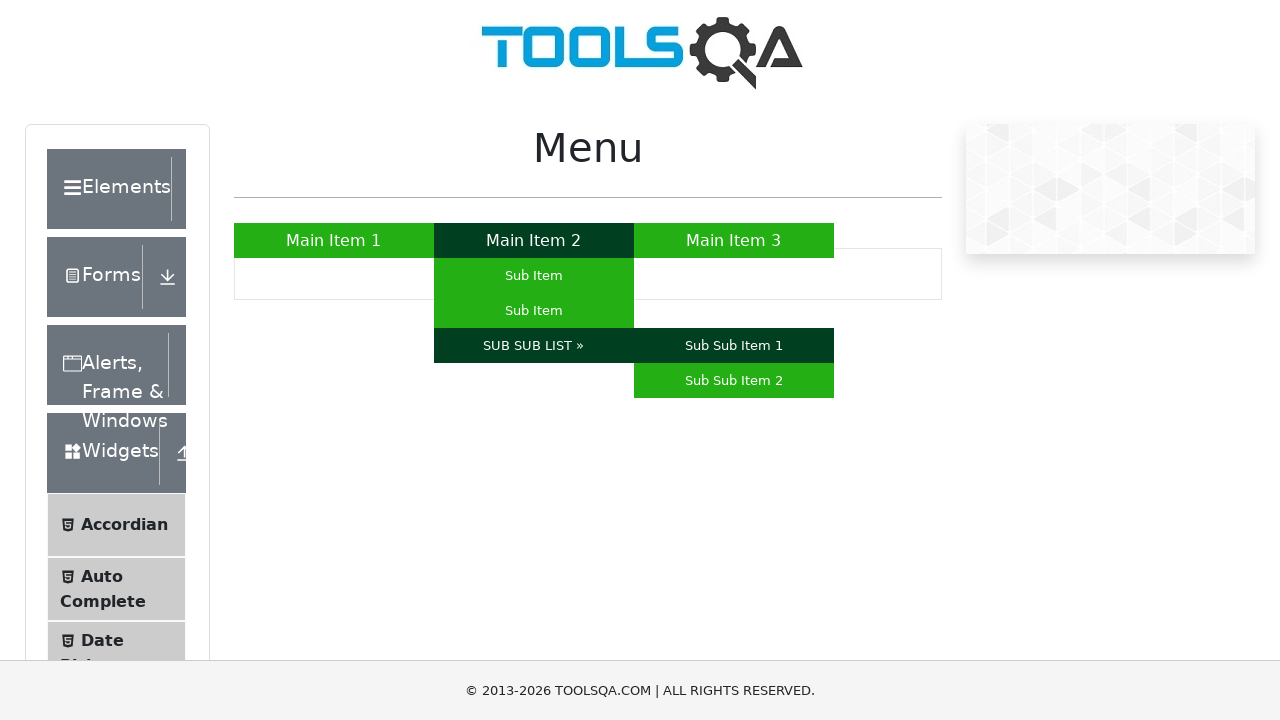

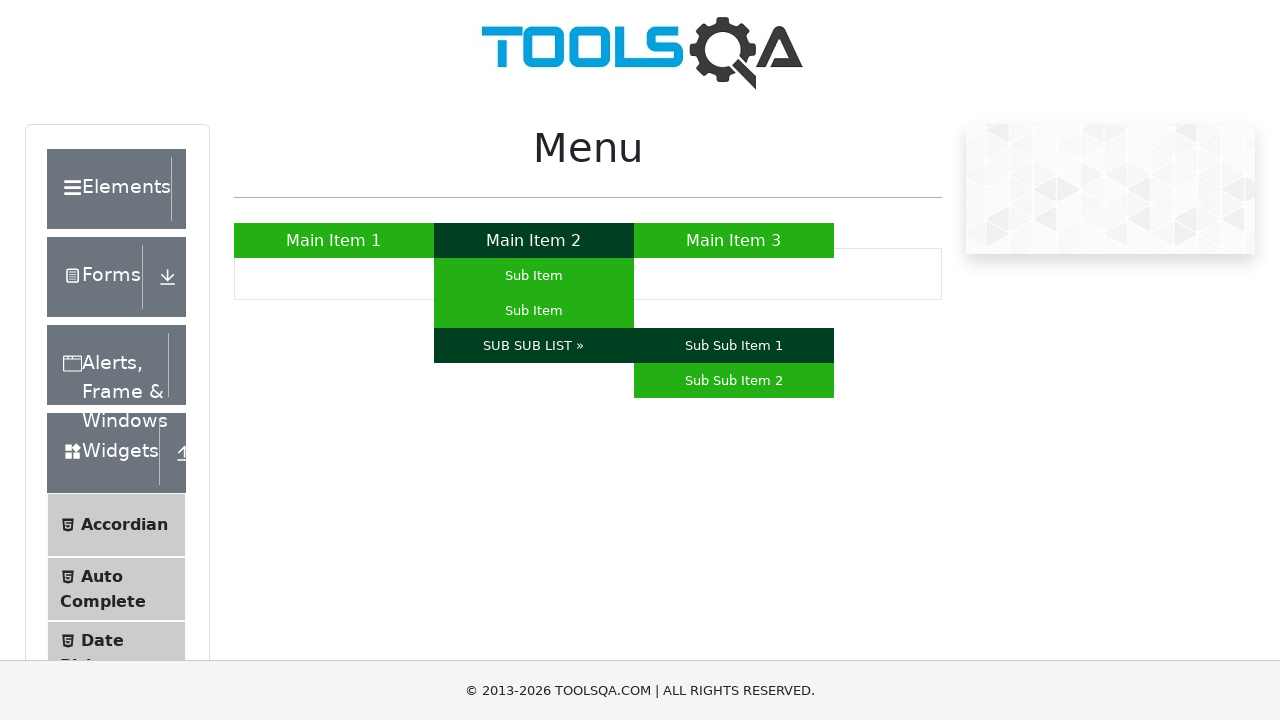